Tests TodoMVC Vue.js application by adding 3 items to the todo list, marking the second item as completed, and verifying the items left count

Starting URL: http://todomvc.com/examples/vue/dist

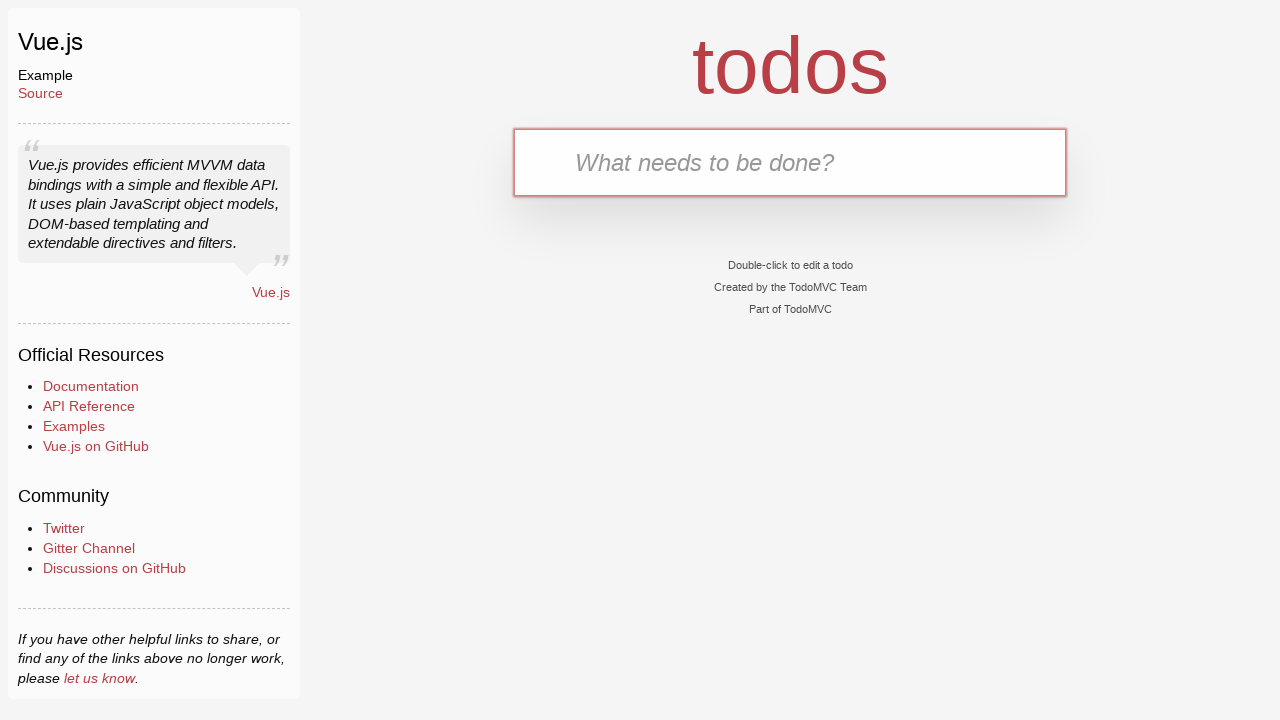

Filled new todo input with 'Buy groceries' on .new-todo
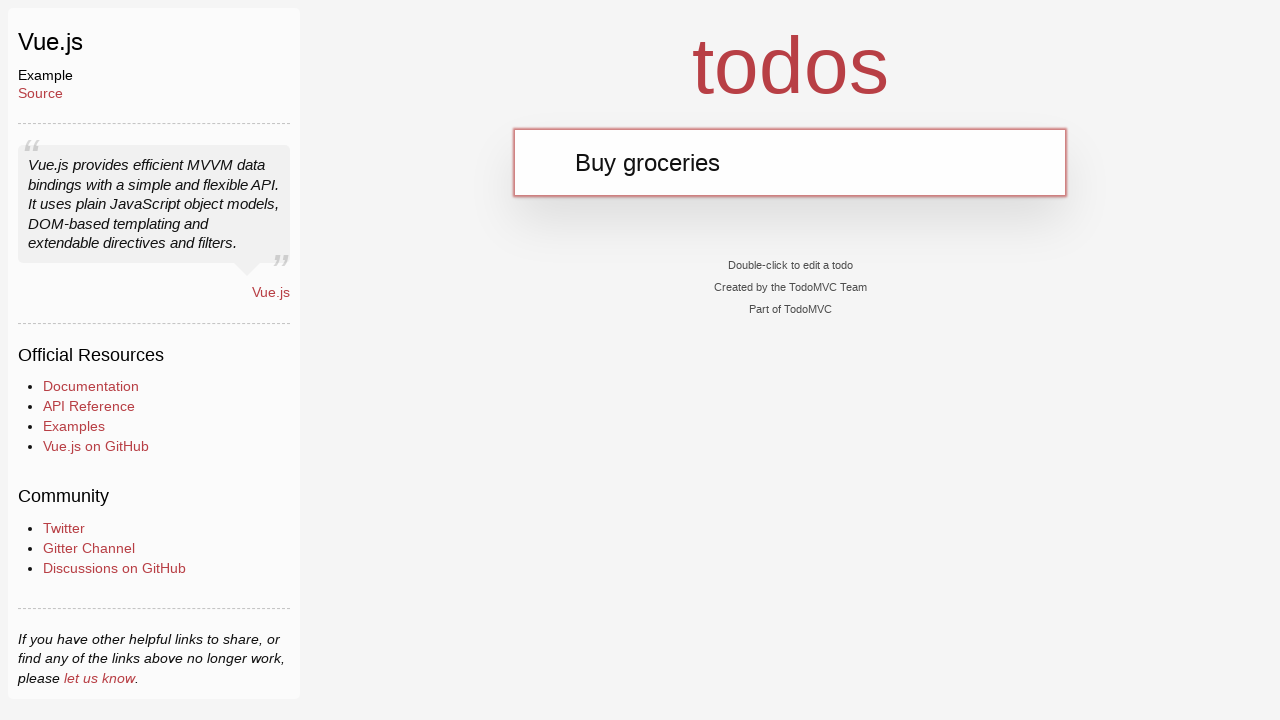

Pressed Enter to add first todo item on .new-todo
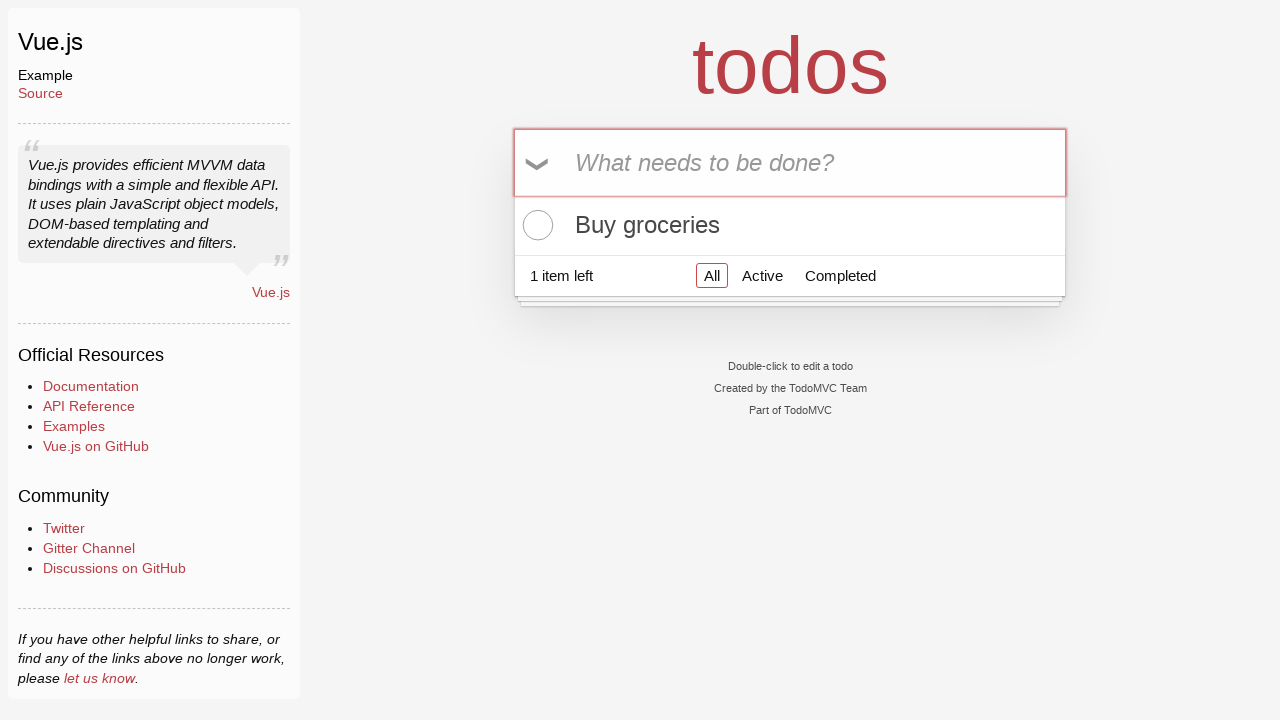

Filled new todo input with 'Clean the house' on .new-todo
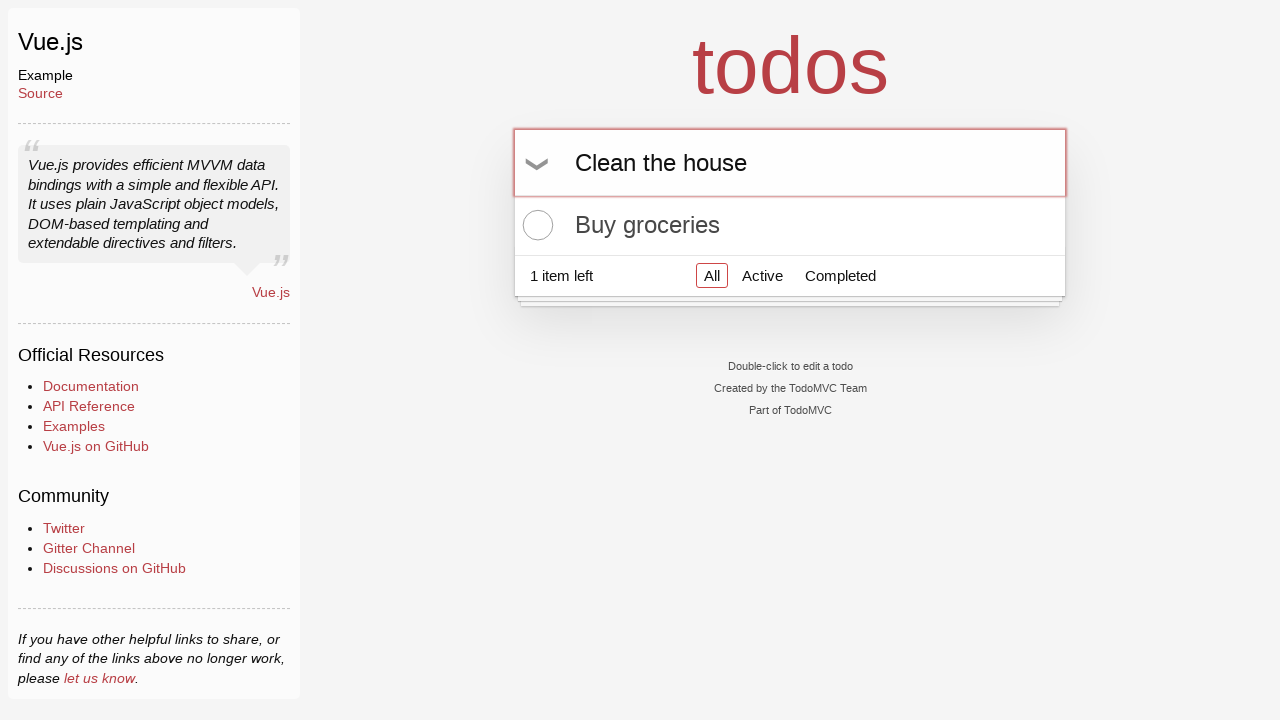

Pressed Enter to add second todo item on .new-todo
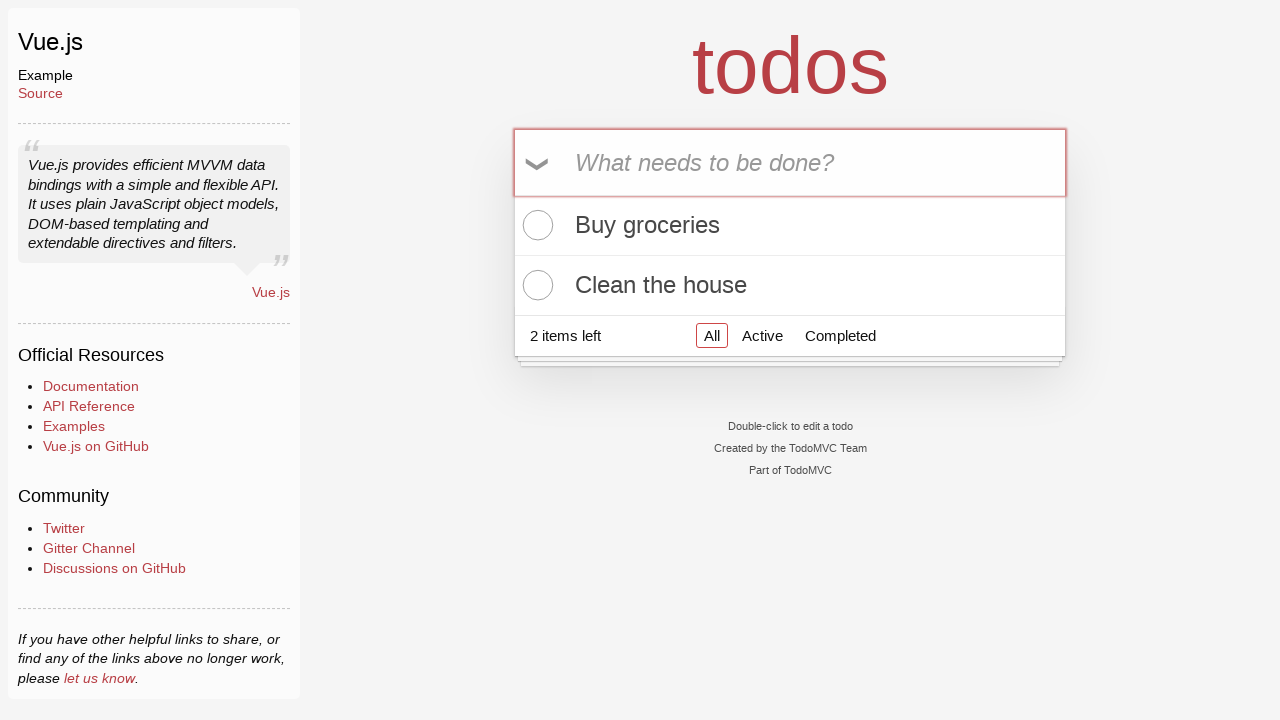

Filled new todo input with 'Walk the dog' on .new-todo
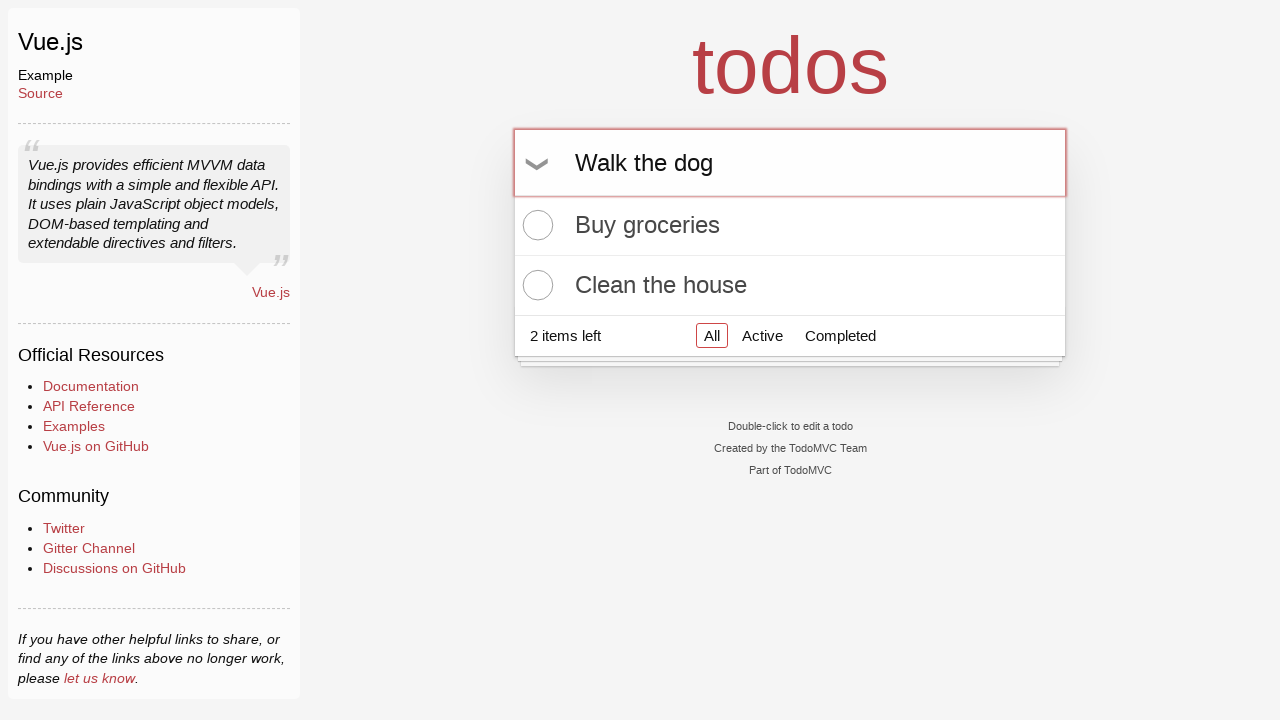

Pressed Enter to add third todo item on .new-todo
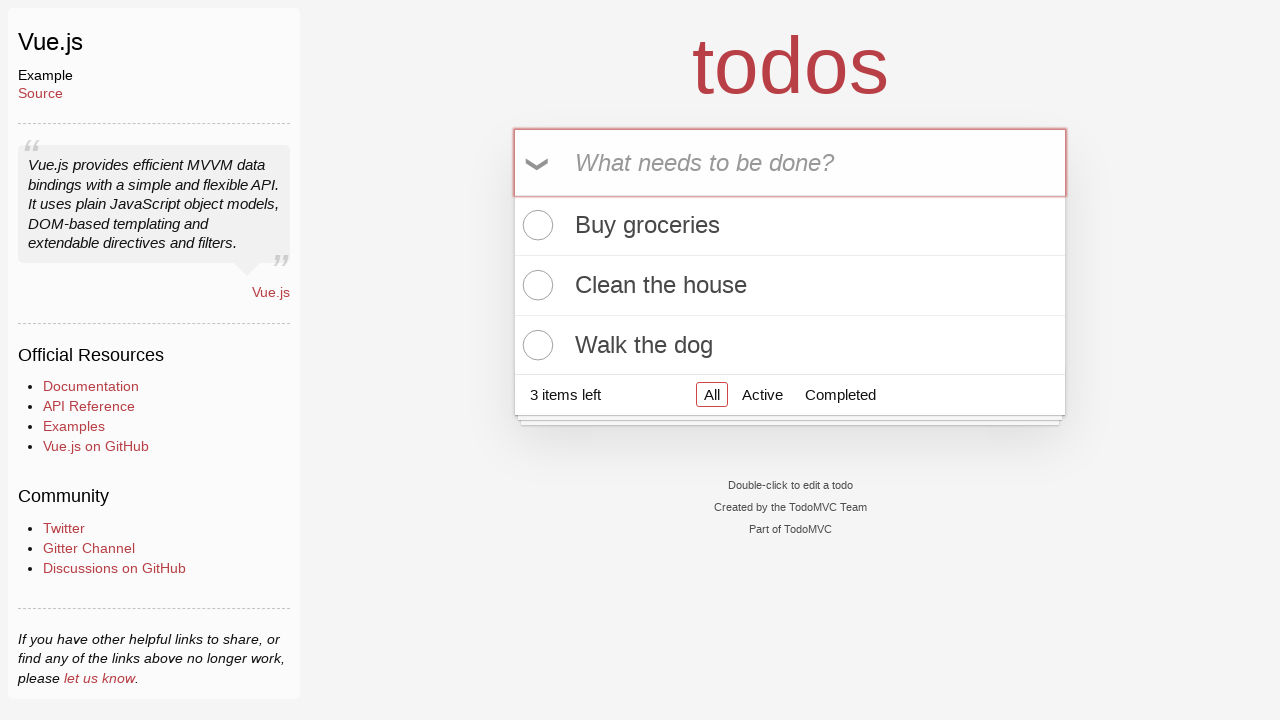

Waited for all three todo items to be visible
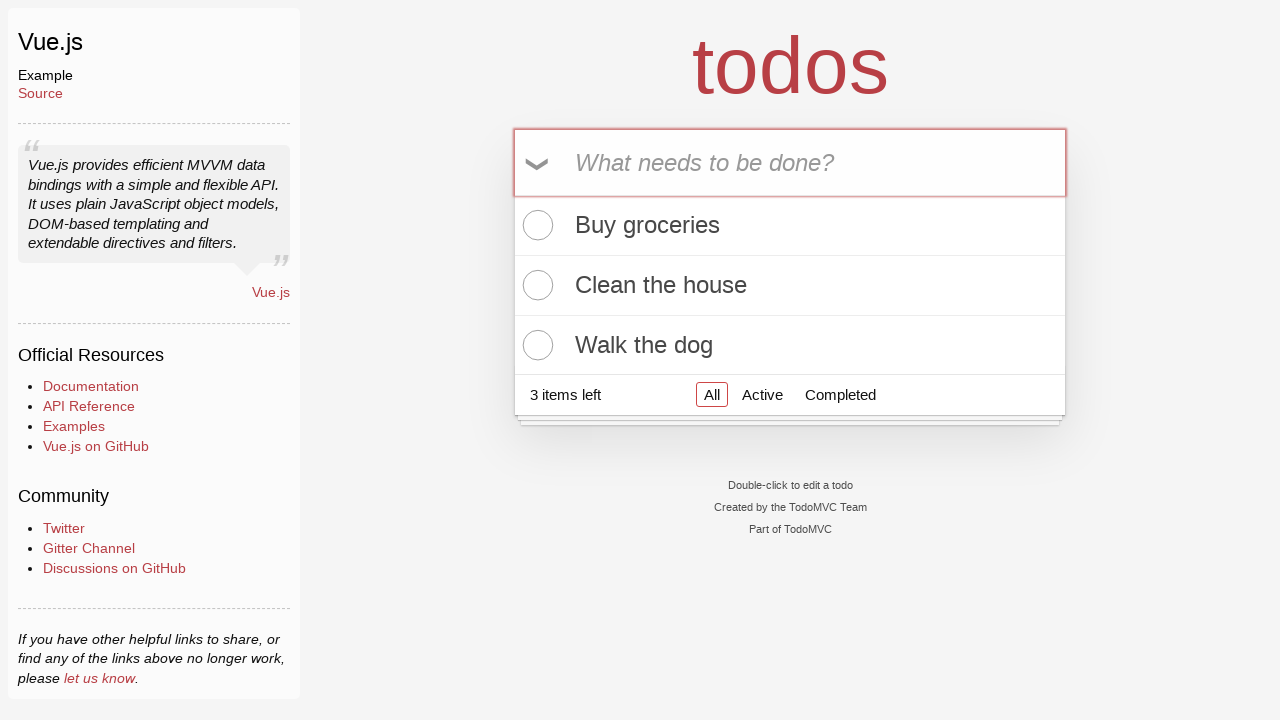

Clicked toggle checkbox for second todo item to mark it as completed at (535, 285) on .todo-list li:nth-child(2) .toggle
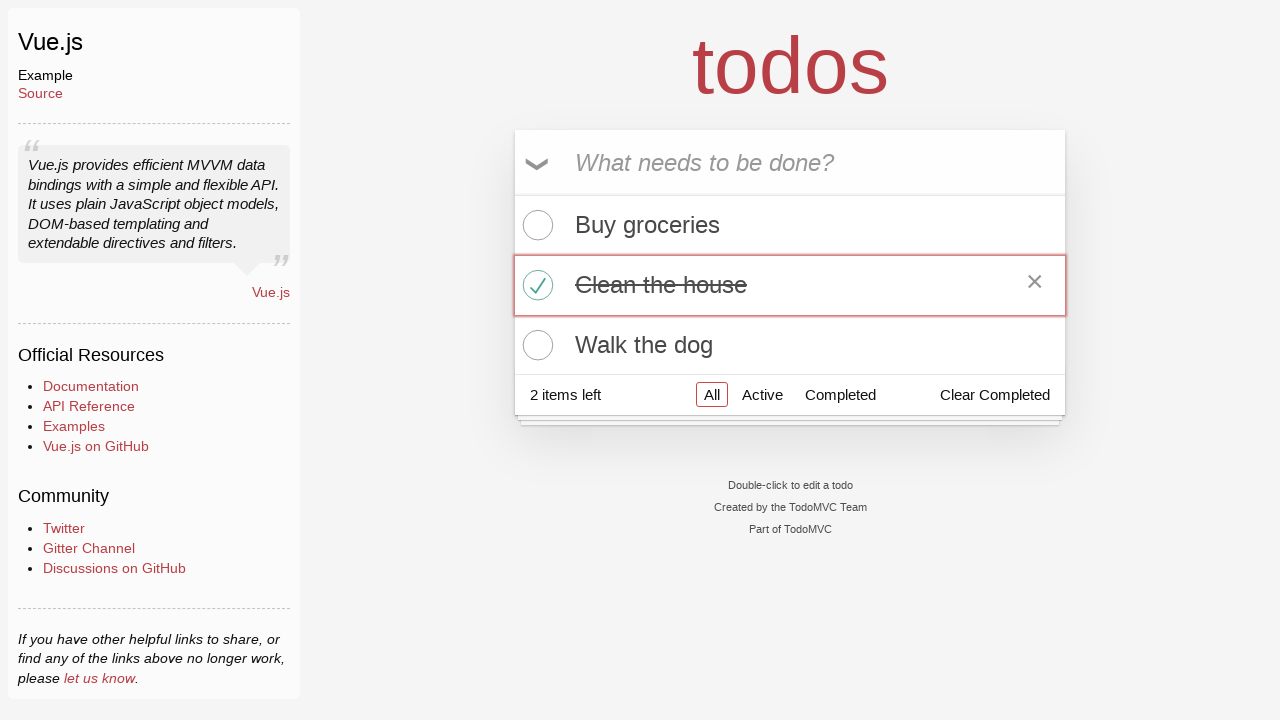

Verified todo count element is visible, confirming 2 items remaining
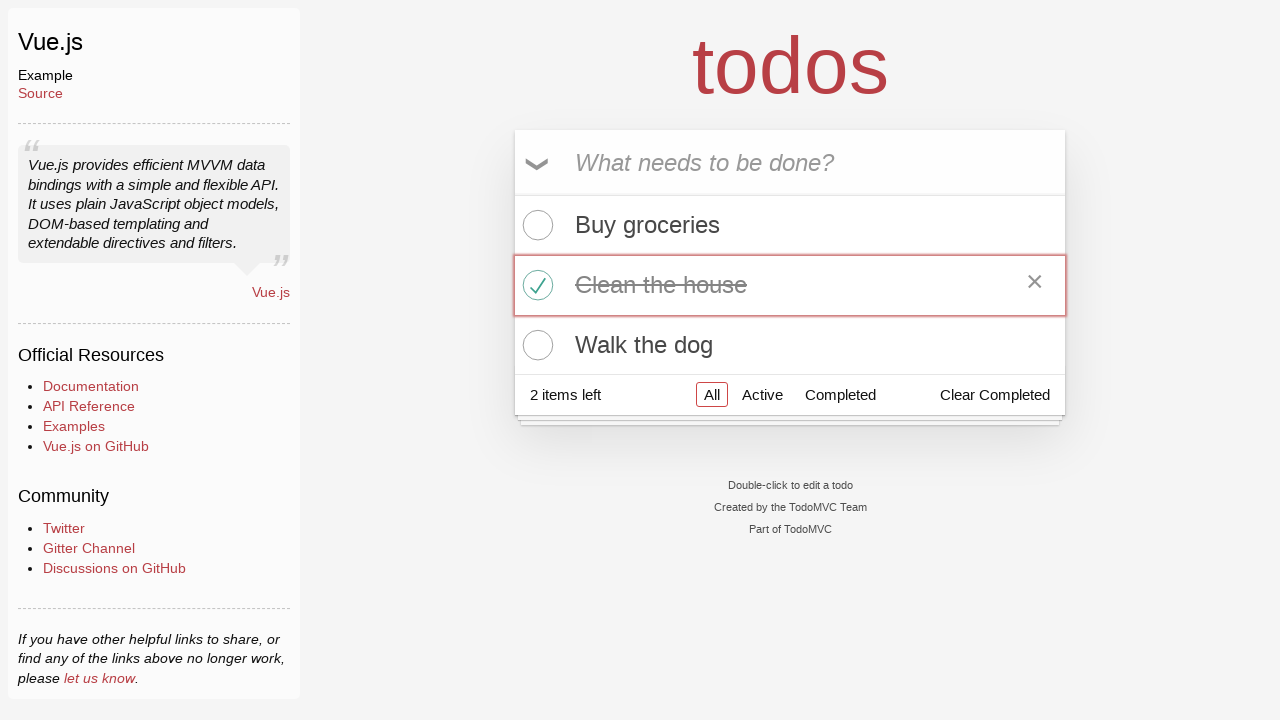

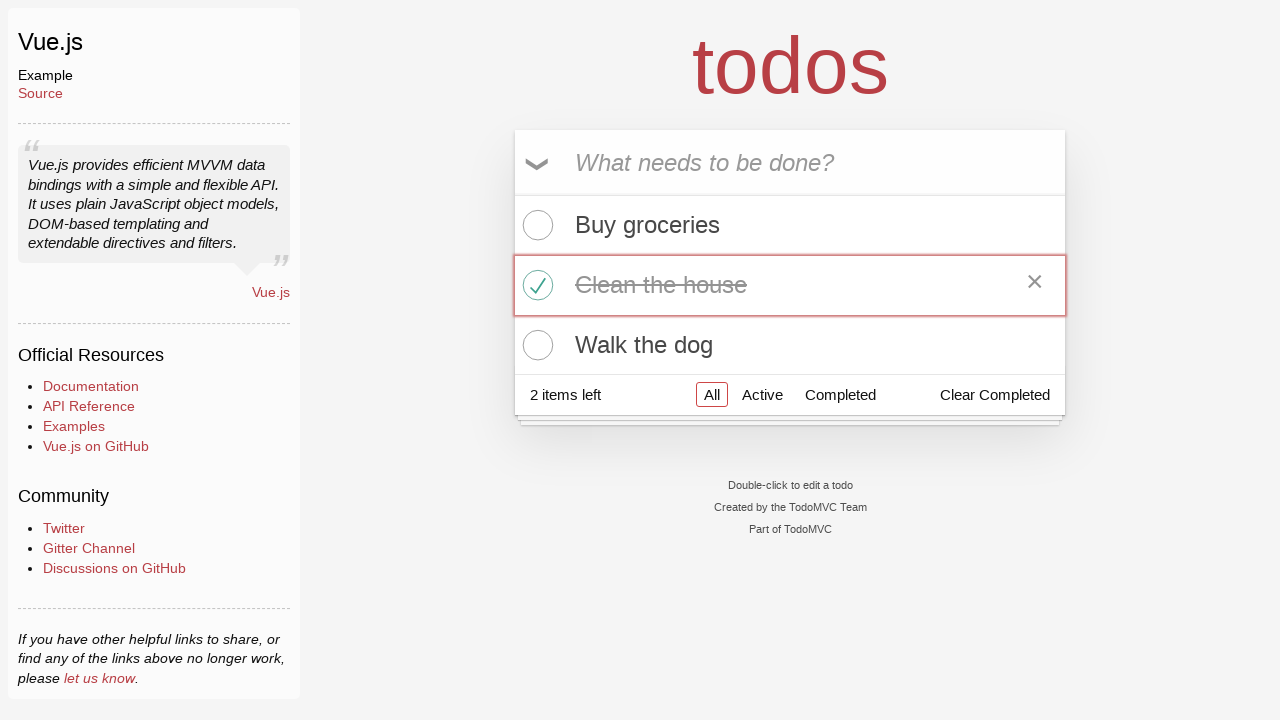